Tests search functionality by entering a search term and validating that the correct number of product results are displayed

Starting URL: https://rahulshettyacademy.com/seleniumPractise/#/

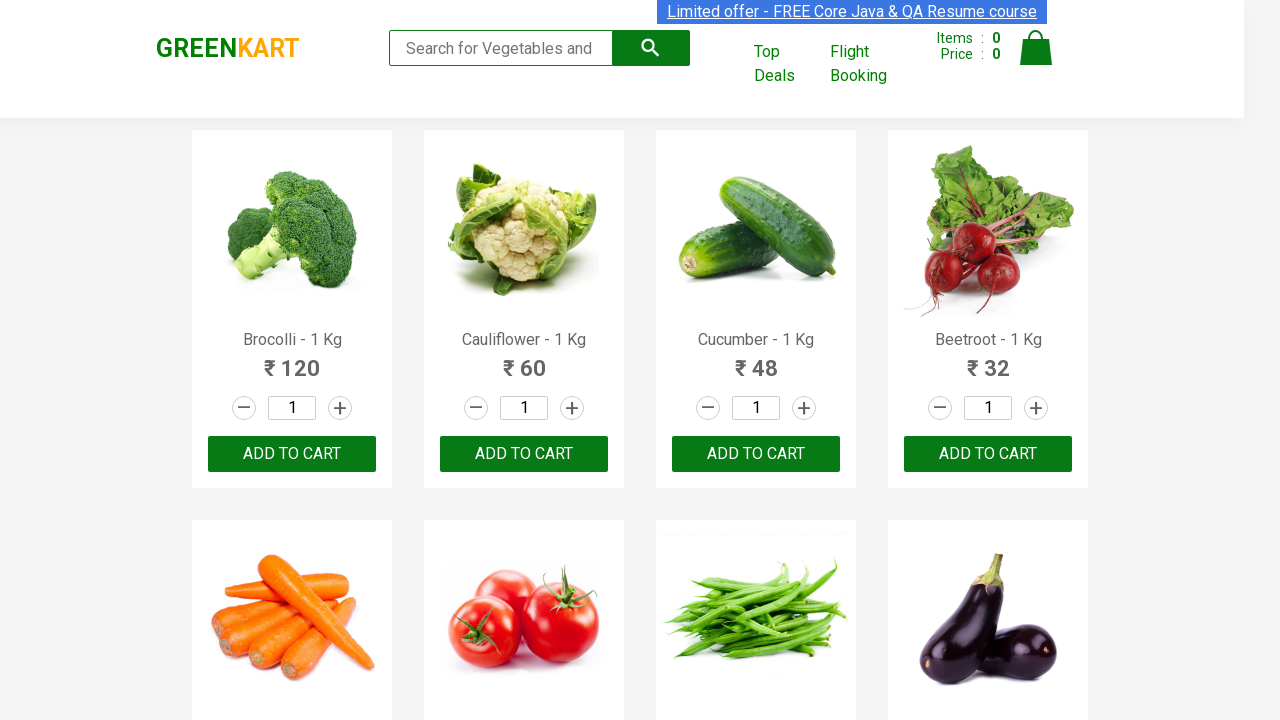

Filled search keyword field with 'ca' on .search-keyword
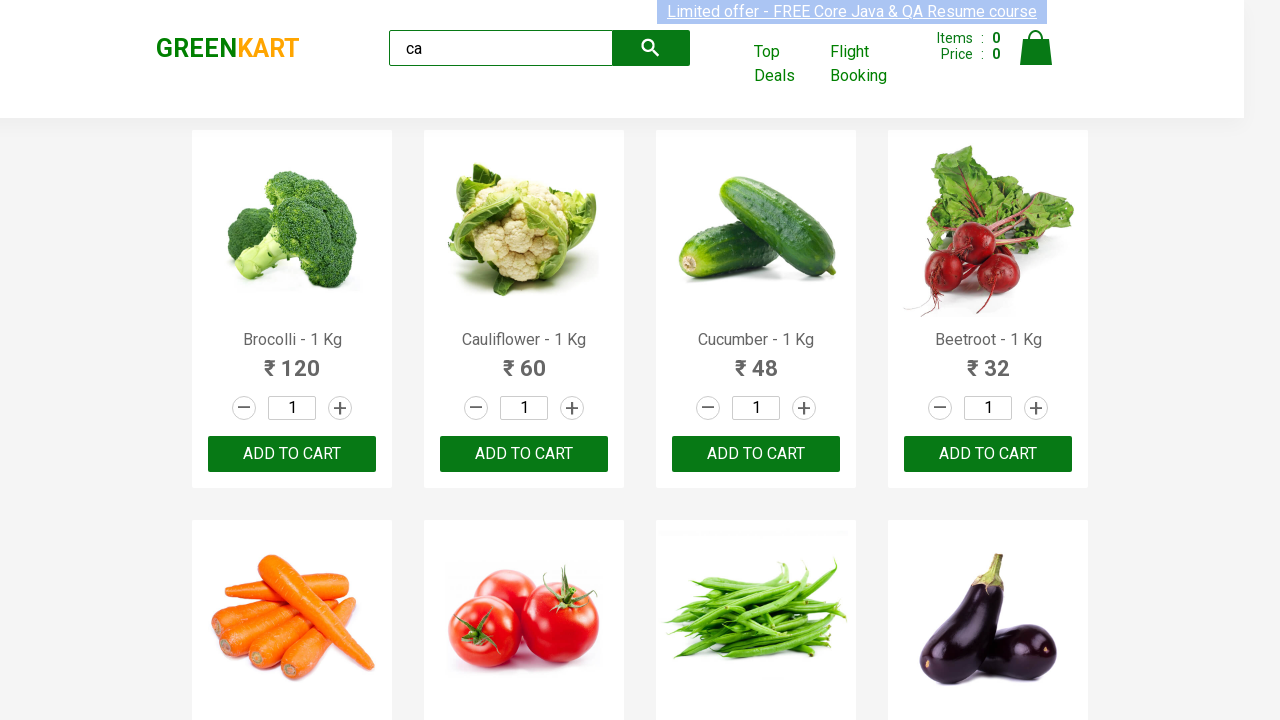

Waited 500ms for products to be filtered
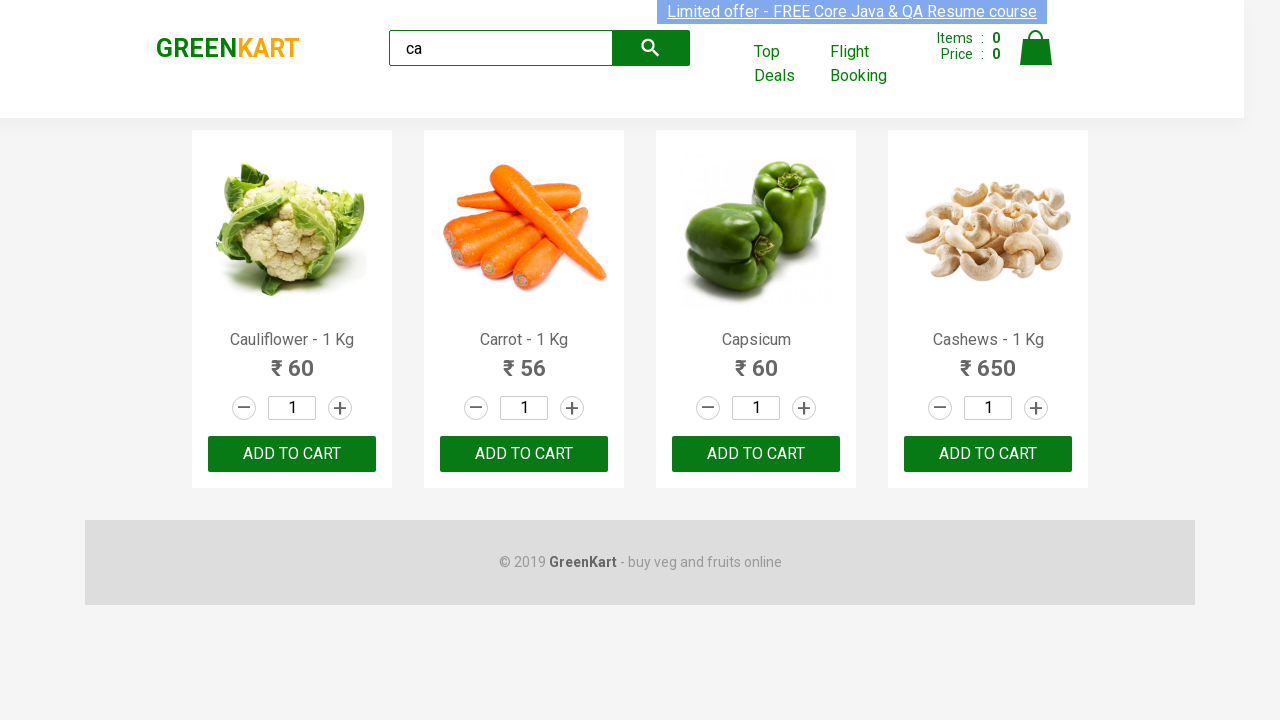

Verified that 4 visible products are displayed
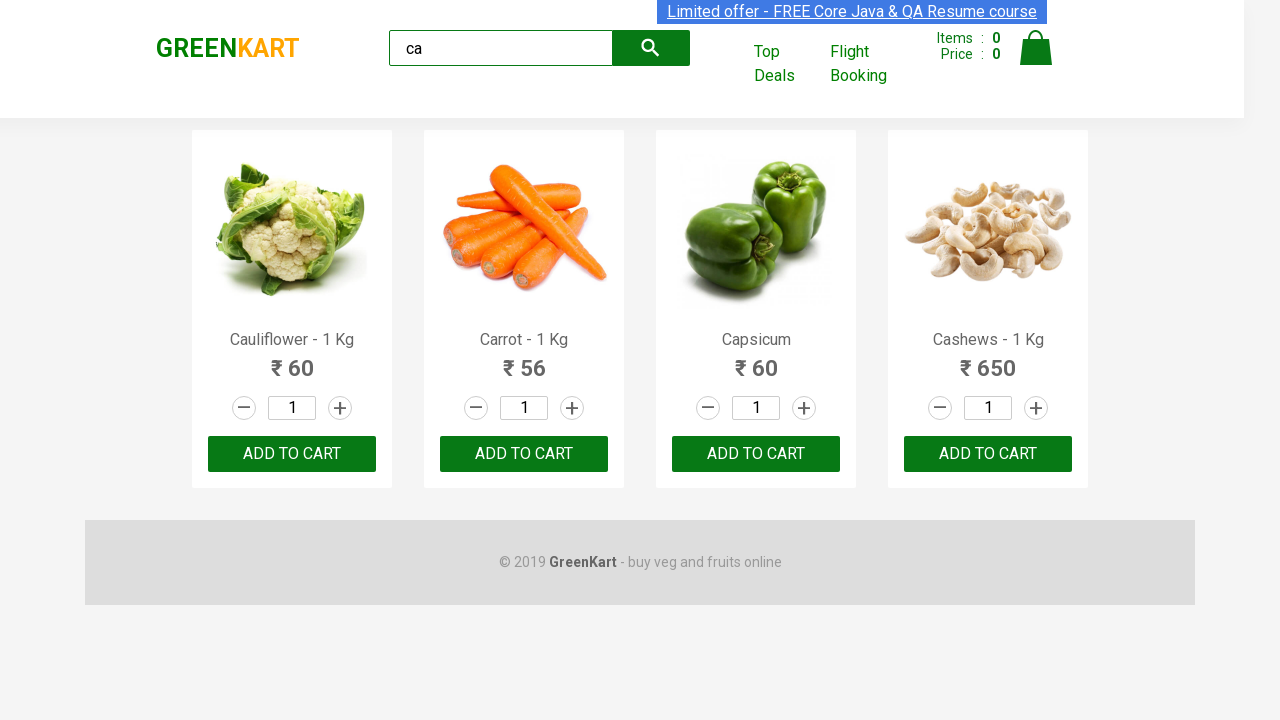

Verified total product count is 4 using parent locator
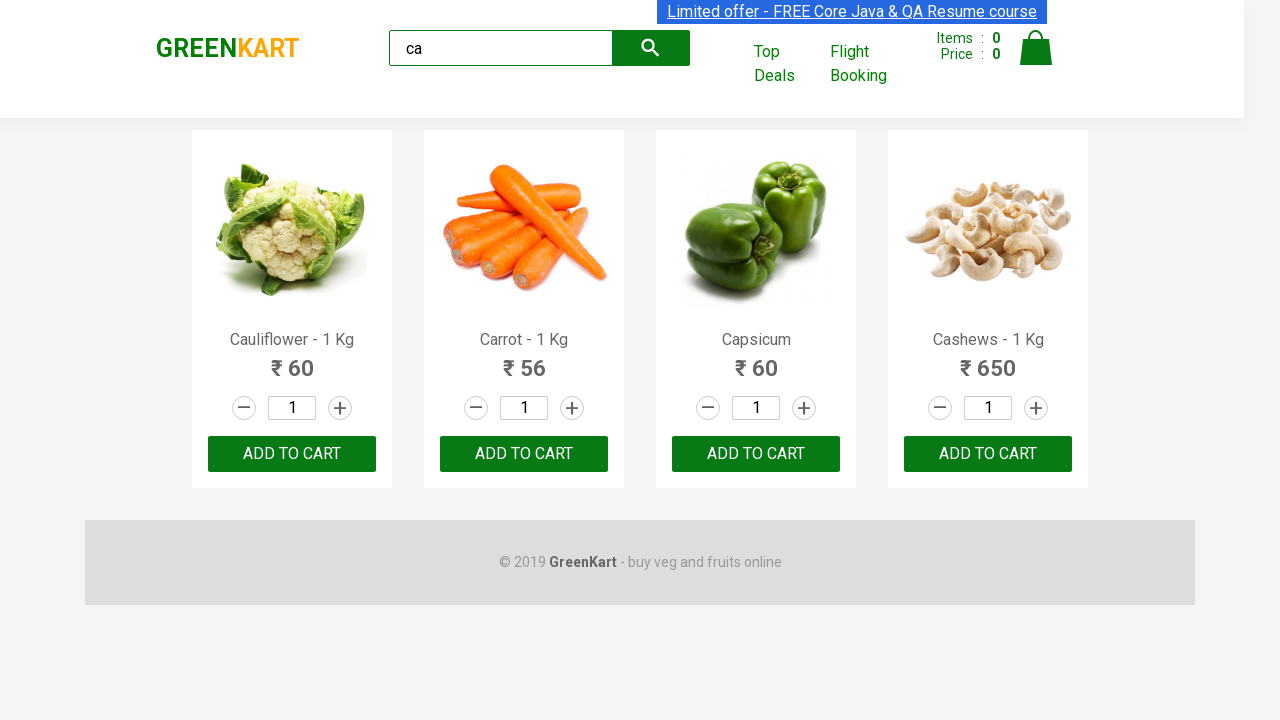

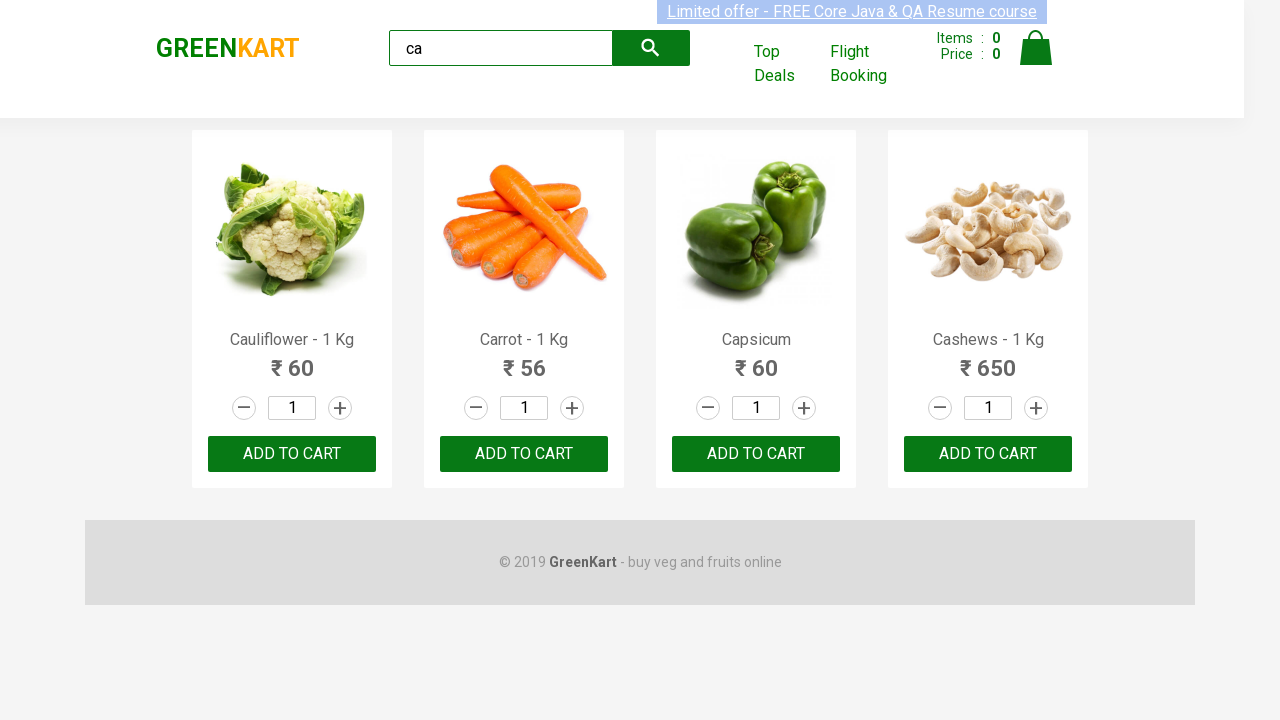